Tests basic form elements including radio buttons, autocomplete text box, dropdown selection, and checkbox interactions on a practice page.

Starting URL: https://rahulshettyacademy.com/AutomationPractice/

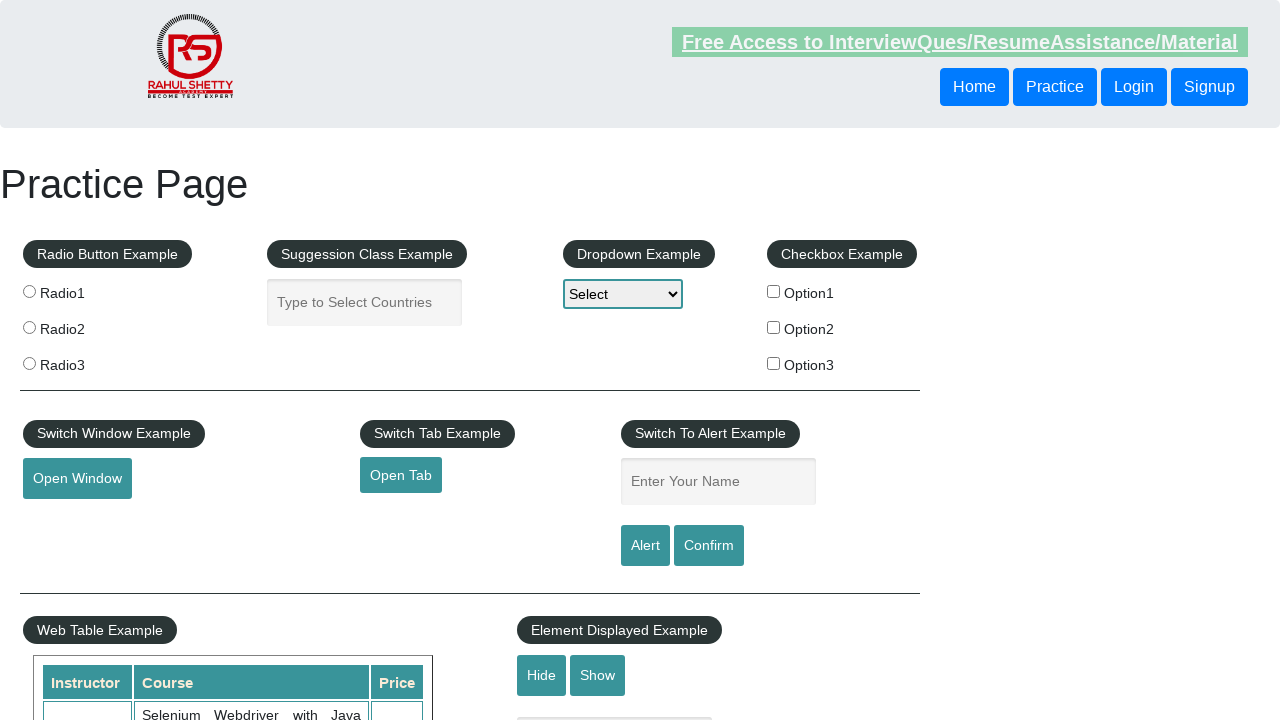

Selected radio button option 2 at (29, 327) on input[value="radio2"]
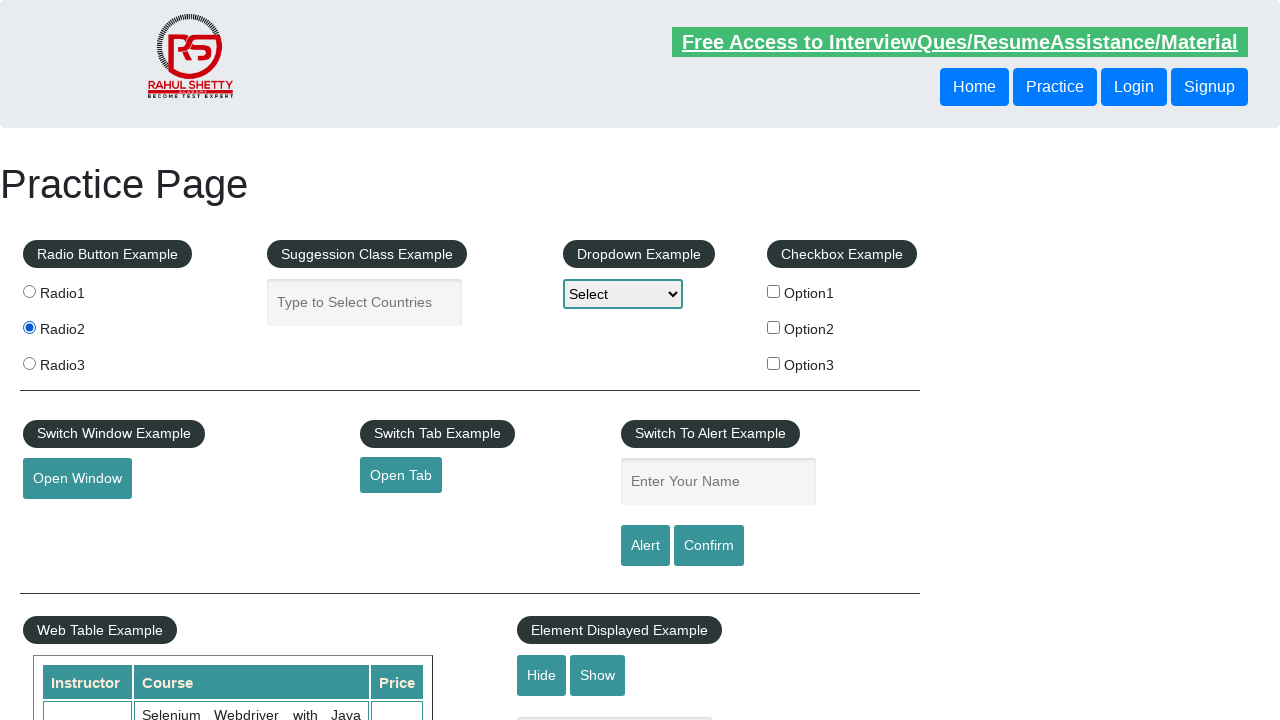

Typed 'ind' in autocomplete text box on #autocomplete
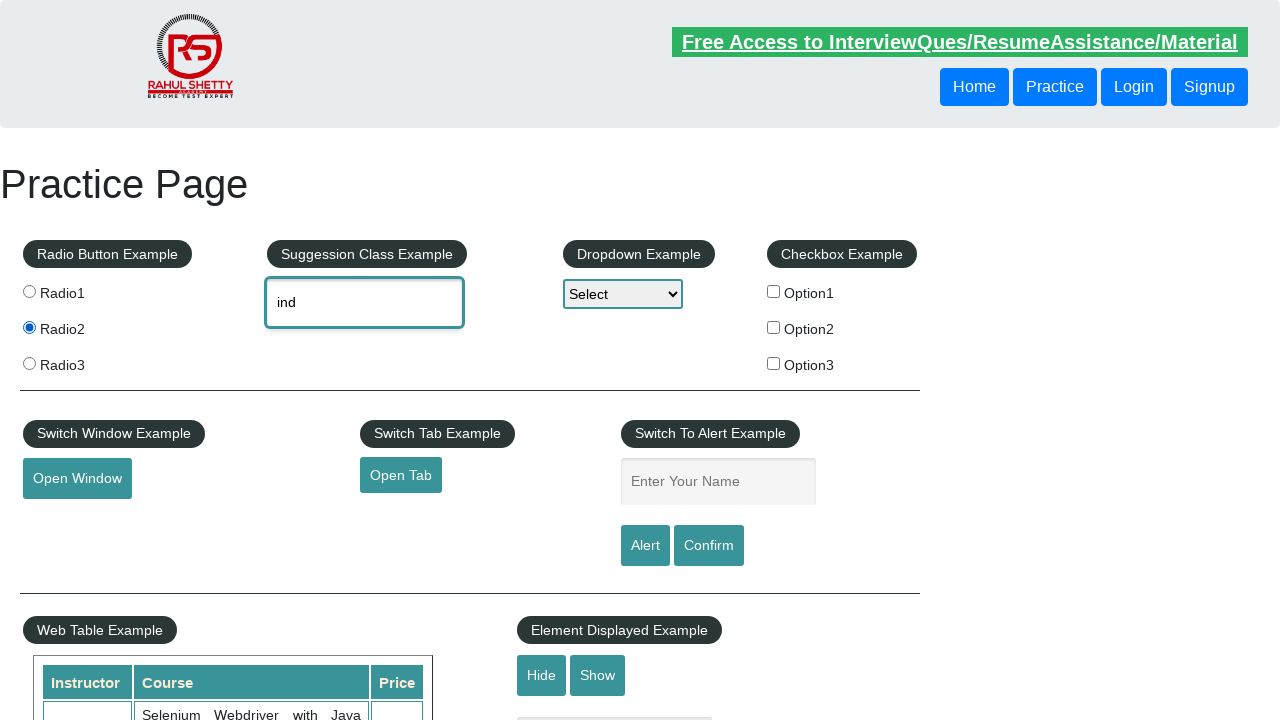

Autocomplete suggestion menu appeared
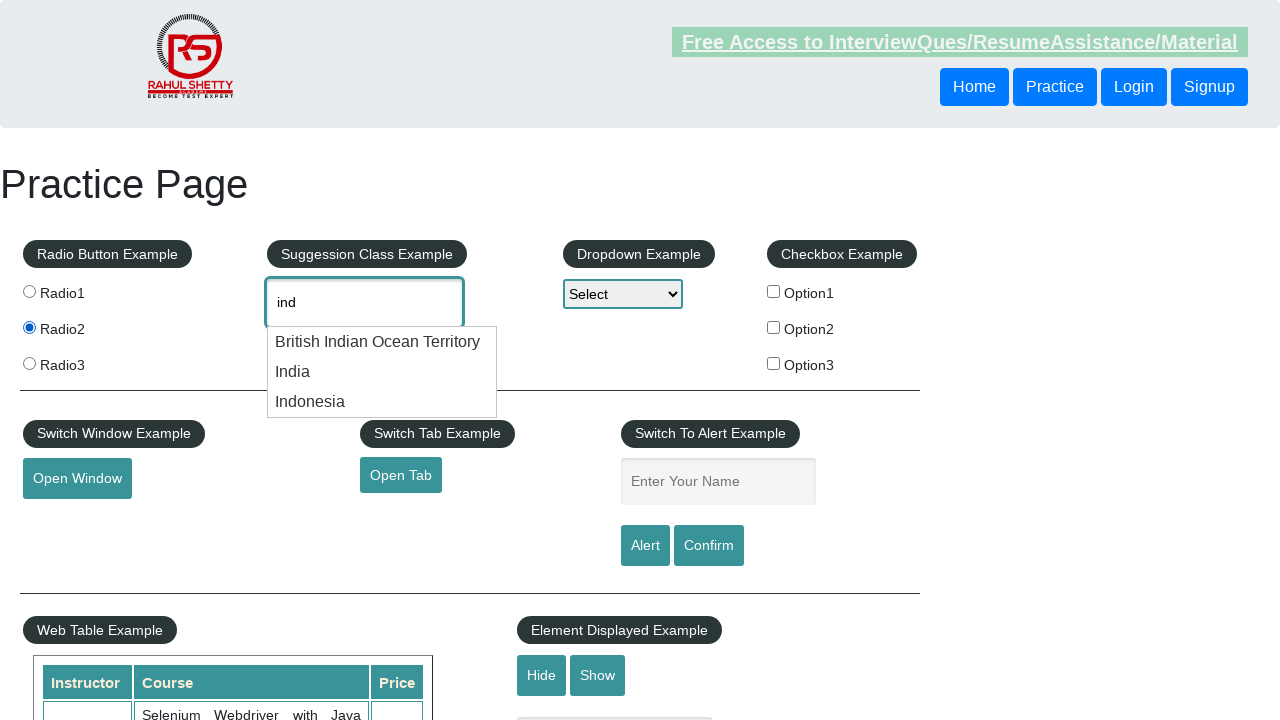

Selected 'India' from autocomplete suggestions at (382, 342) on .ui-menu-item div:has-text('India')
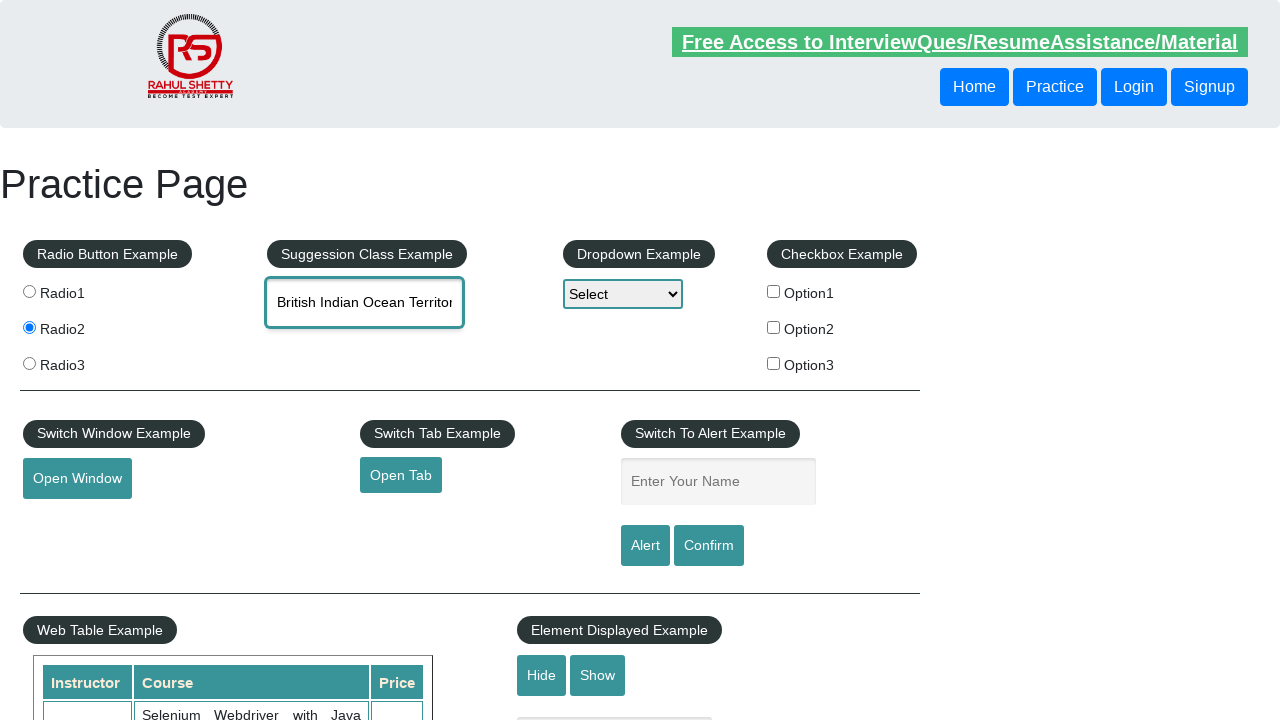

Selected option 2 from dropdown on select
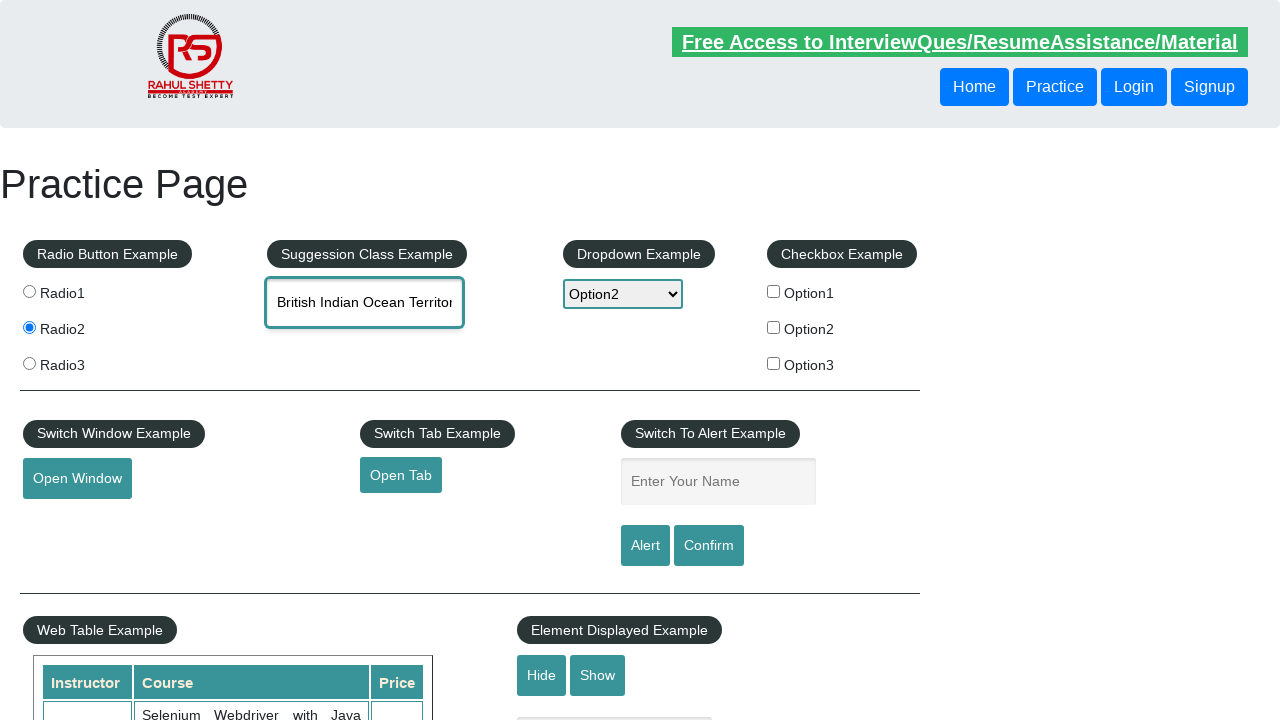

Checked checkbox option 1 at (774, 291) on input[type="checkbox"][value="option1"]
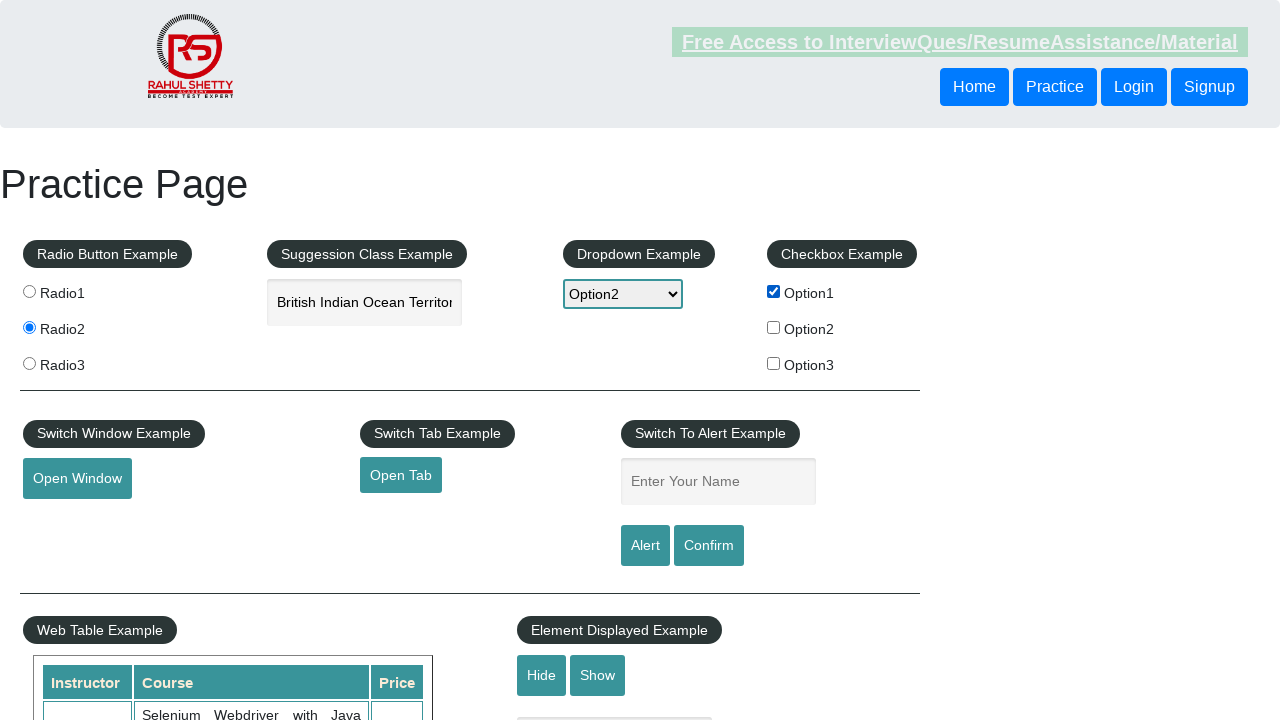

Checked checkbox option 3 at (774, 363) on input[type="checkbox"][value="option3"]
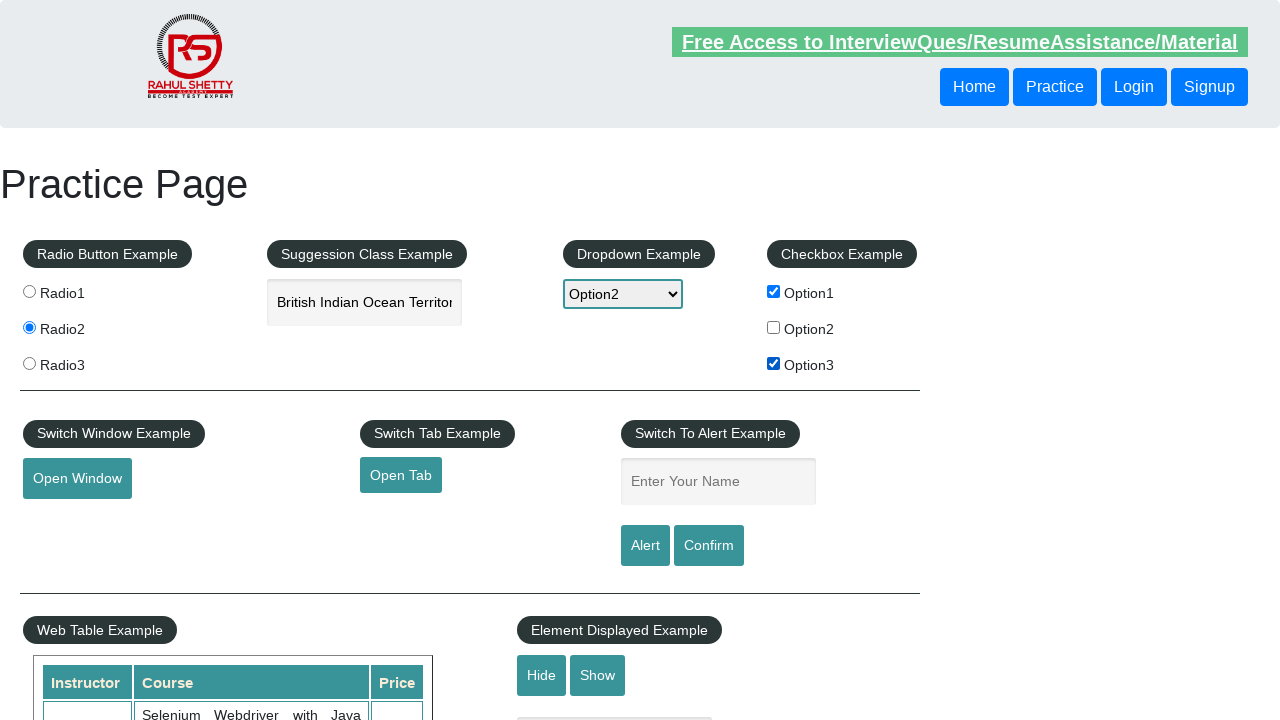

Checked checkbox option 2 at (774, 327) on #checkBoxOption2
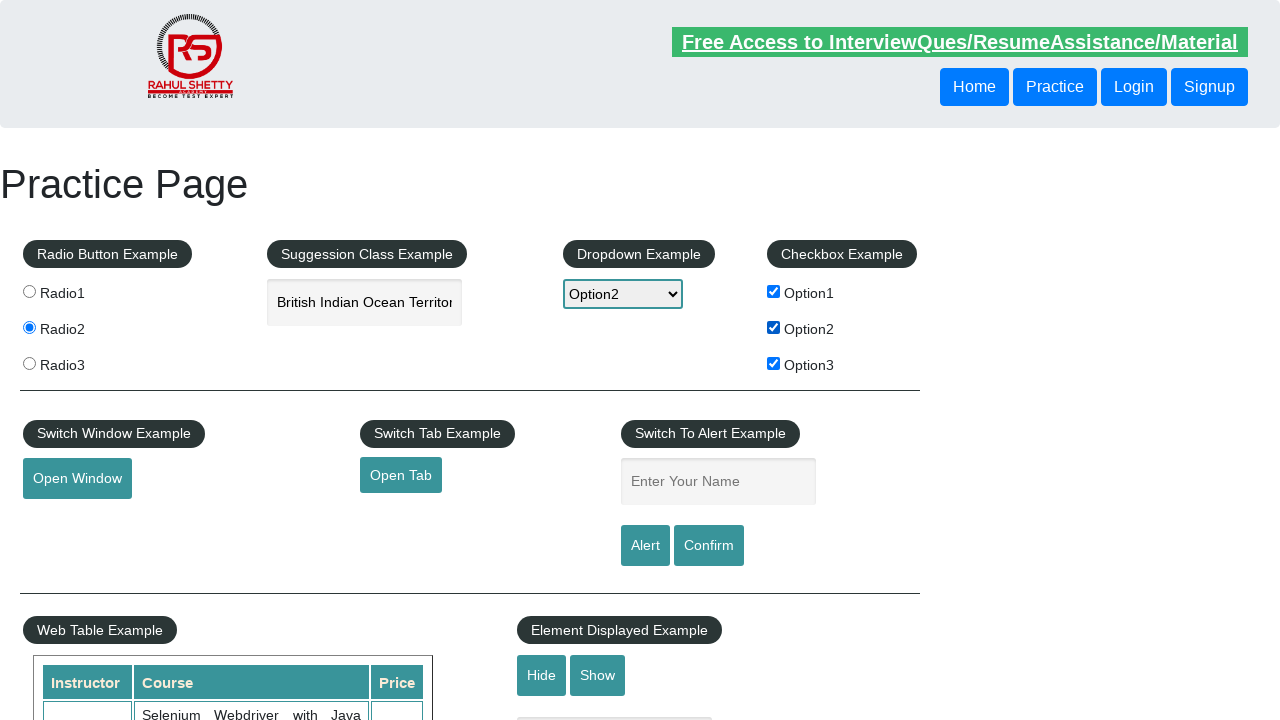

Unchecked checkbox option 1 at (774, 291) on #checkBoxOption1
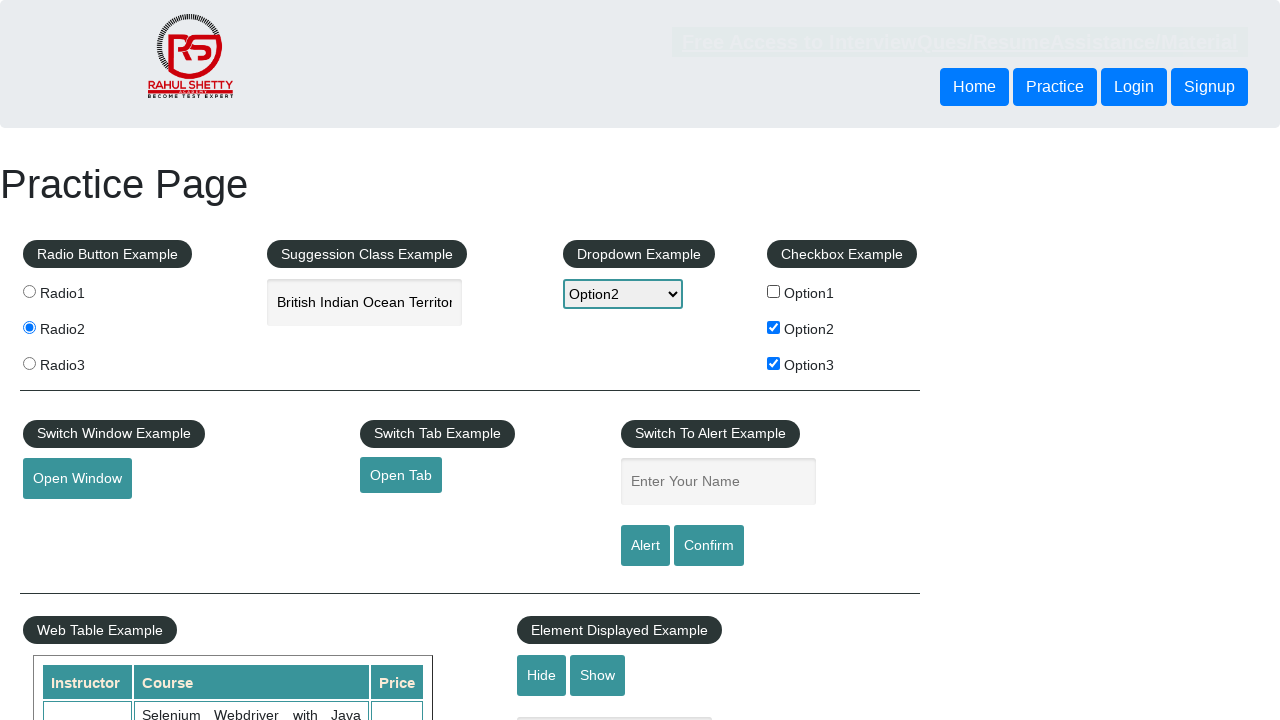

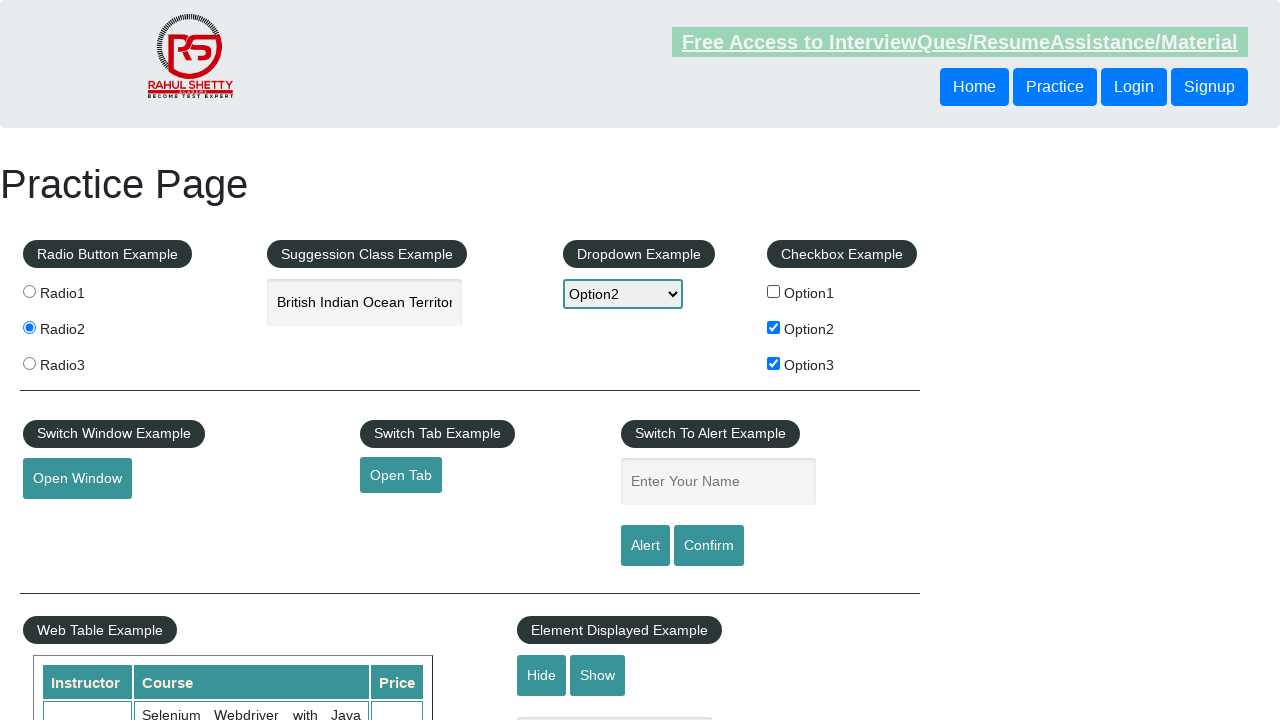